Tests that the toggle-all checkbox updates its state when individual items are completed or cleared.

Starting URL: https://demo.playwright.dev/todomvc

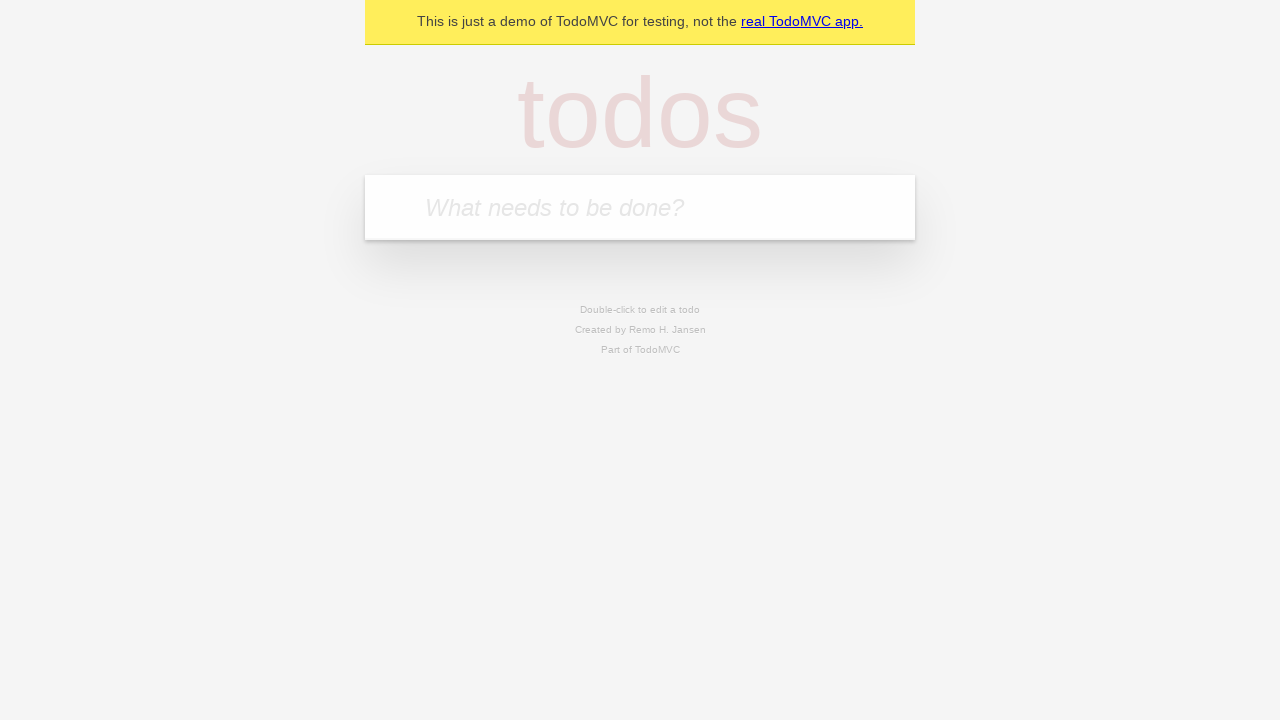

Filled todo input with 'buy some cheese' on internal:attr=[placeholder="What needs to be done?"i]
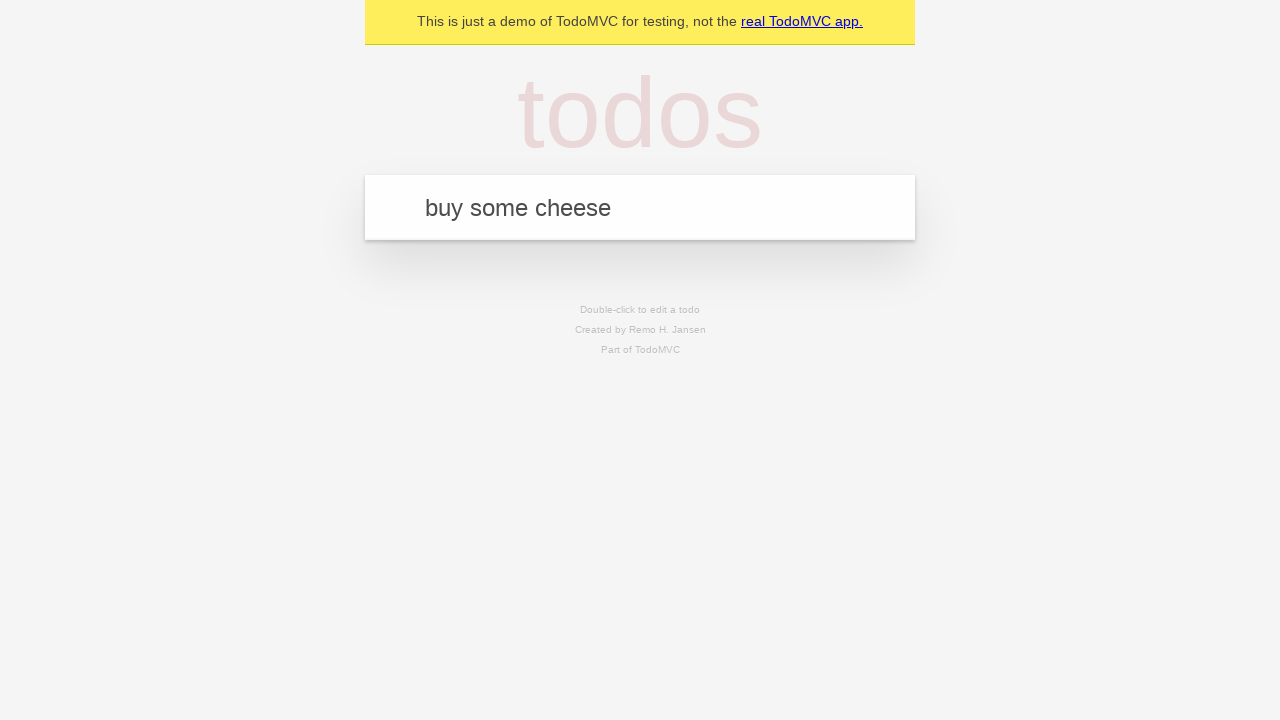

Pressed Enter to create first todo on internal:attr=[placeholder="What needs to be done?"i]
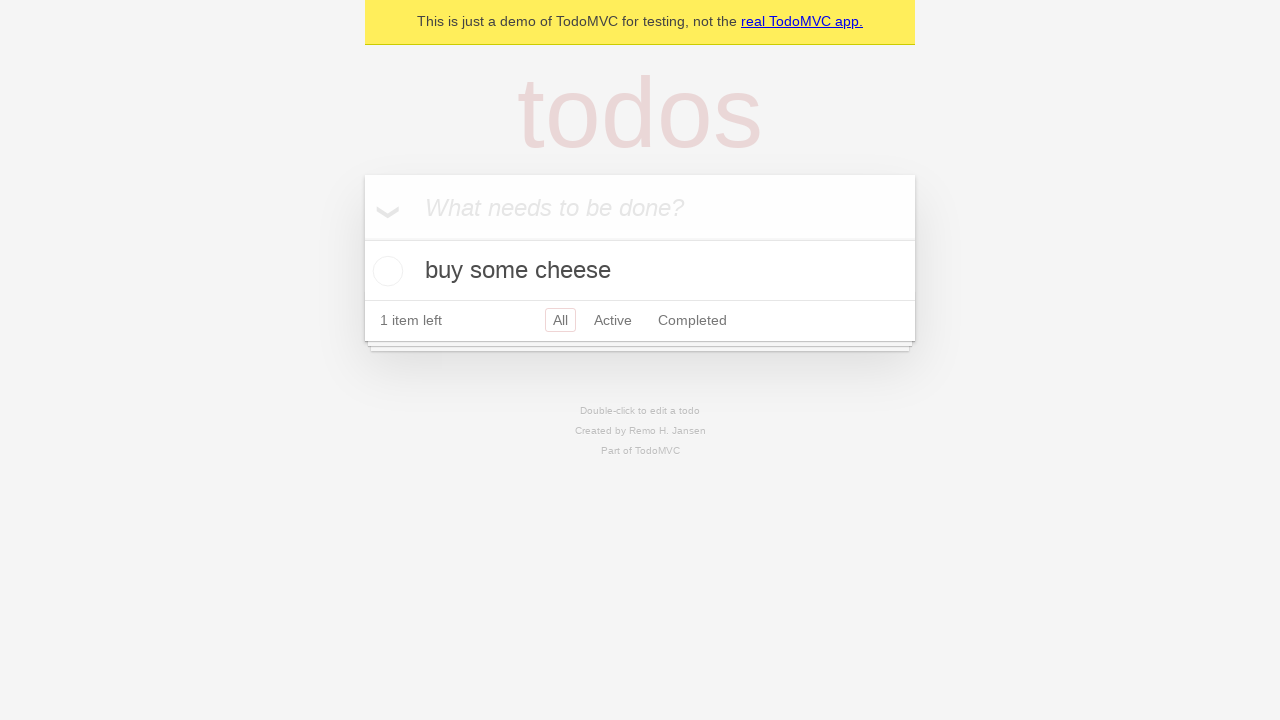

Filled todo input with 'feed the cat' on internal:attr=[placeholder="What needs to be done?"i]
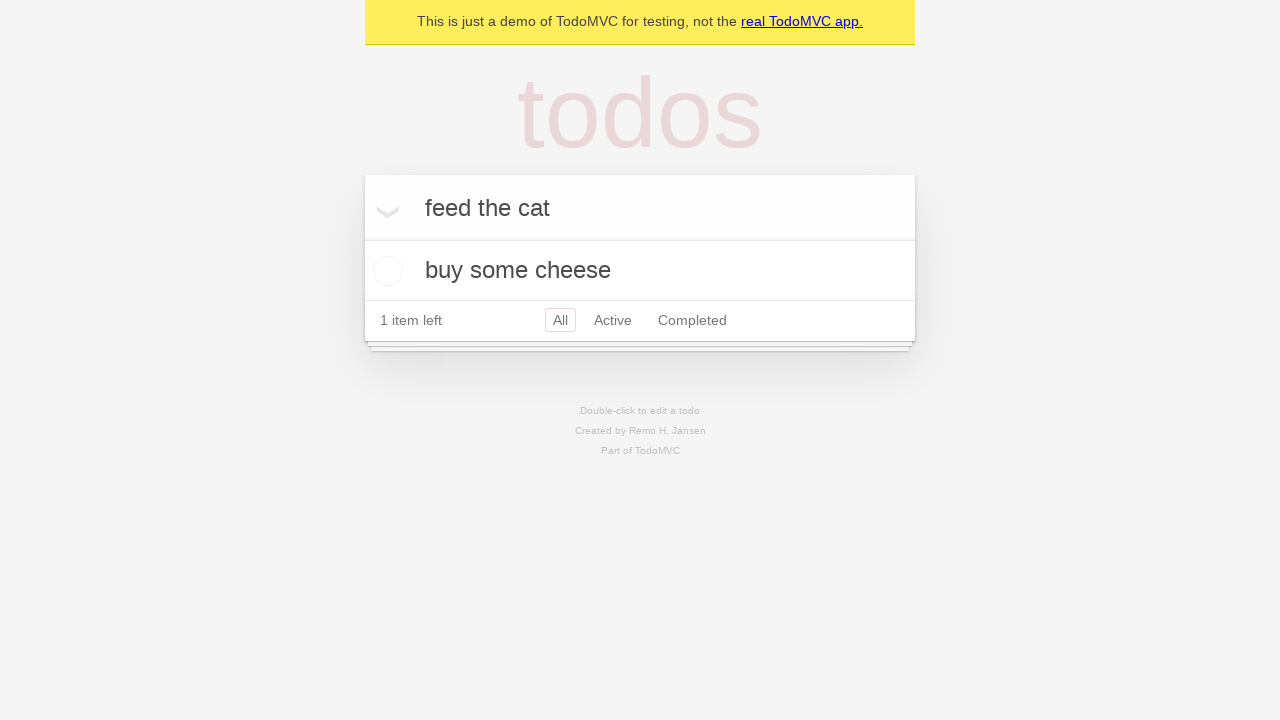

Pressed Enter to create second todo on internal:attr=[placeholder="What needs to be done?"i]
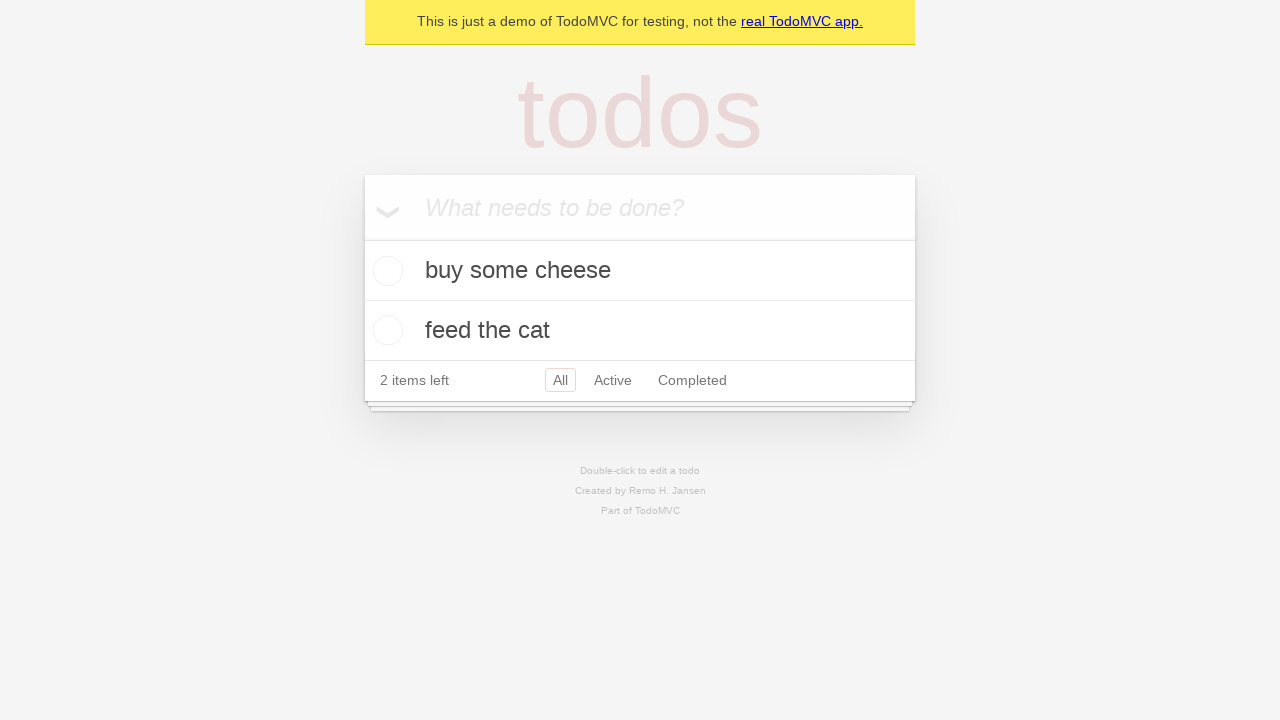

Filled todo input with 'book a doctors appointment' on internal:attr=[placeholder="What needs to be done?"i]
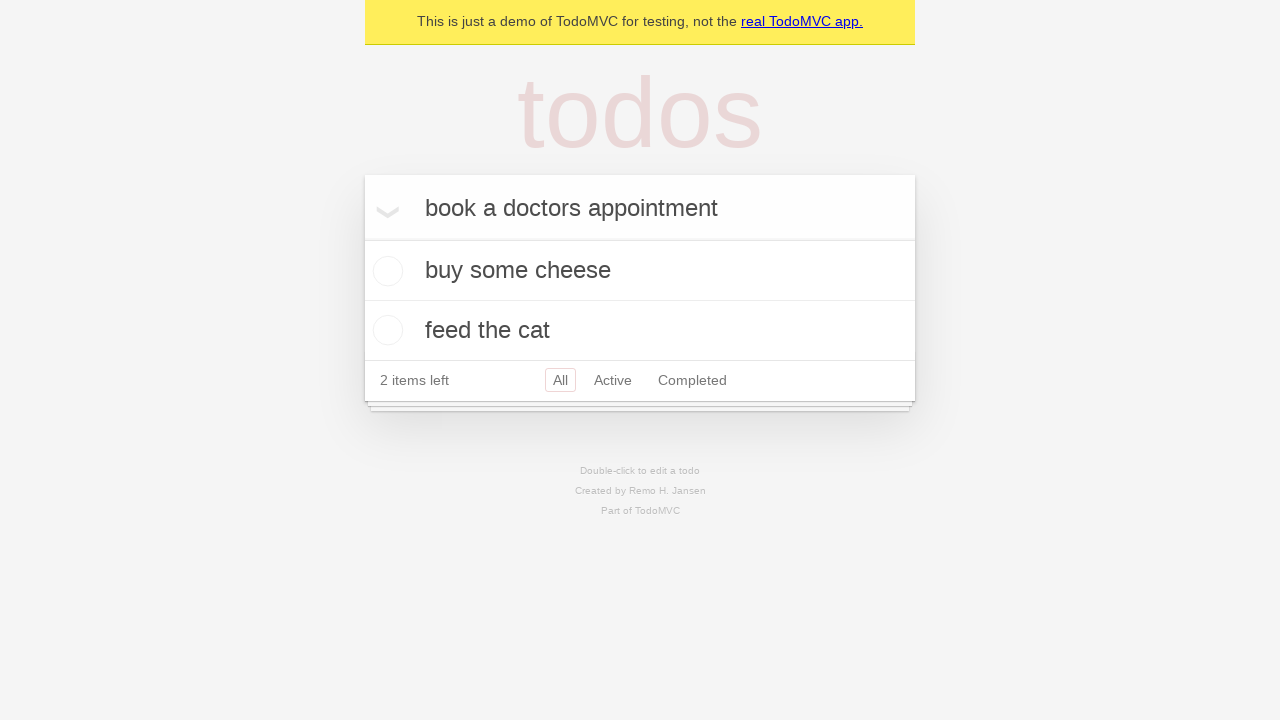

Pressed Enter to create third todo on internal:attr=[placeholder="What needs to be done?"i]
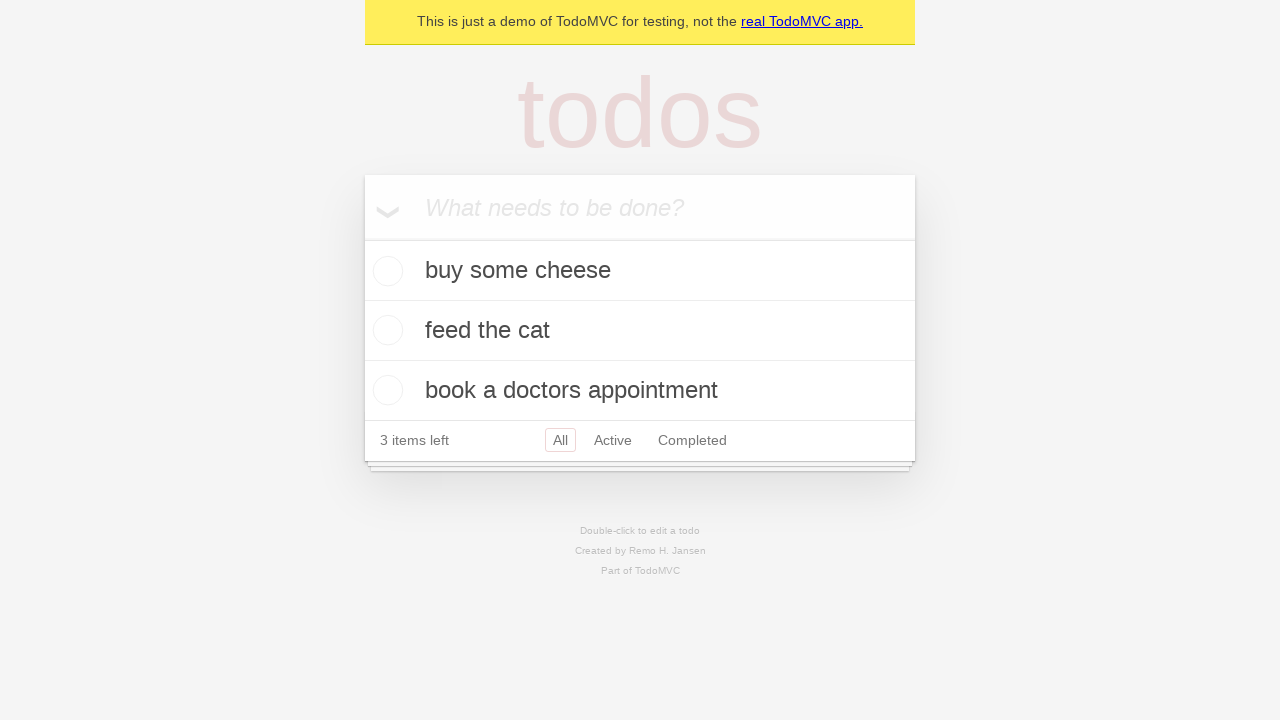

Checked toggle-all checkbox to mark all todos as complete at (362, 238) on internal:label="Mark all as complete"i
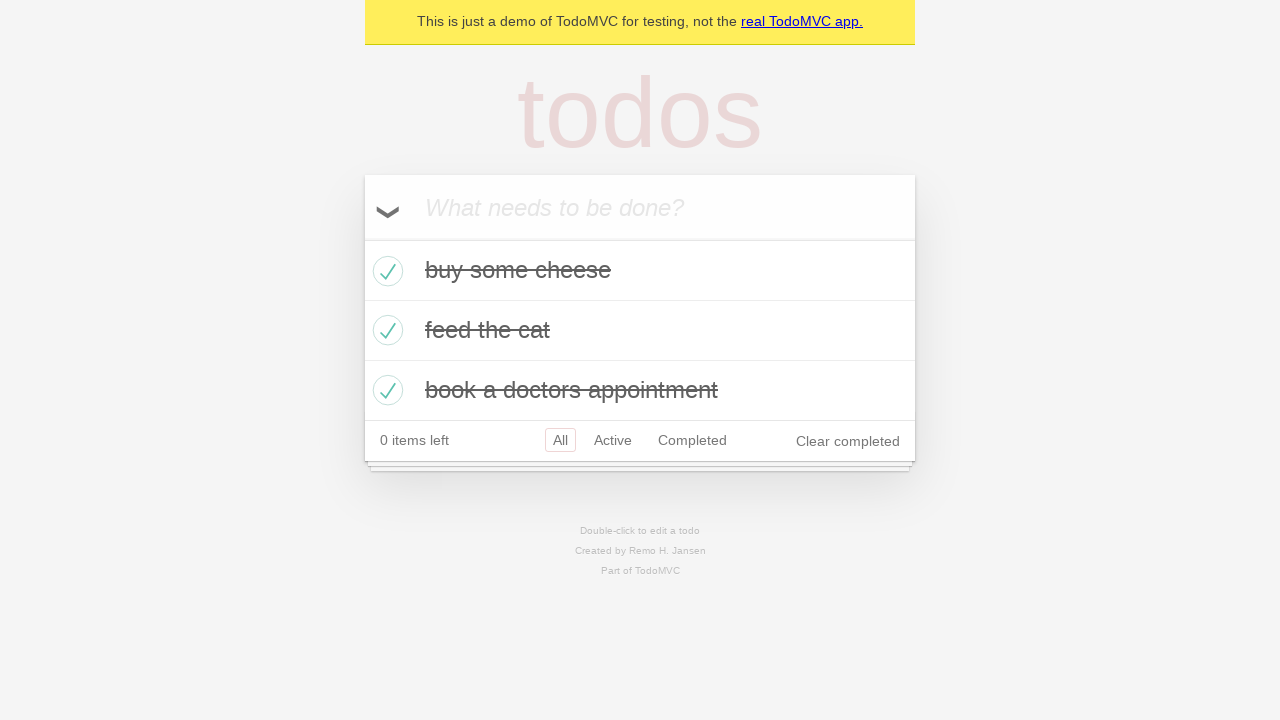

Unchecked first todo item checkbox at (385, 271) on internal:testid=[data-testid="todo-item"s] >> nth=0 >> internal:role=checkbox
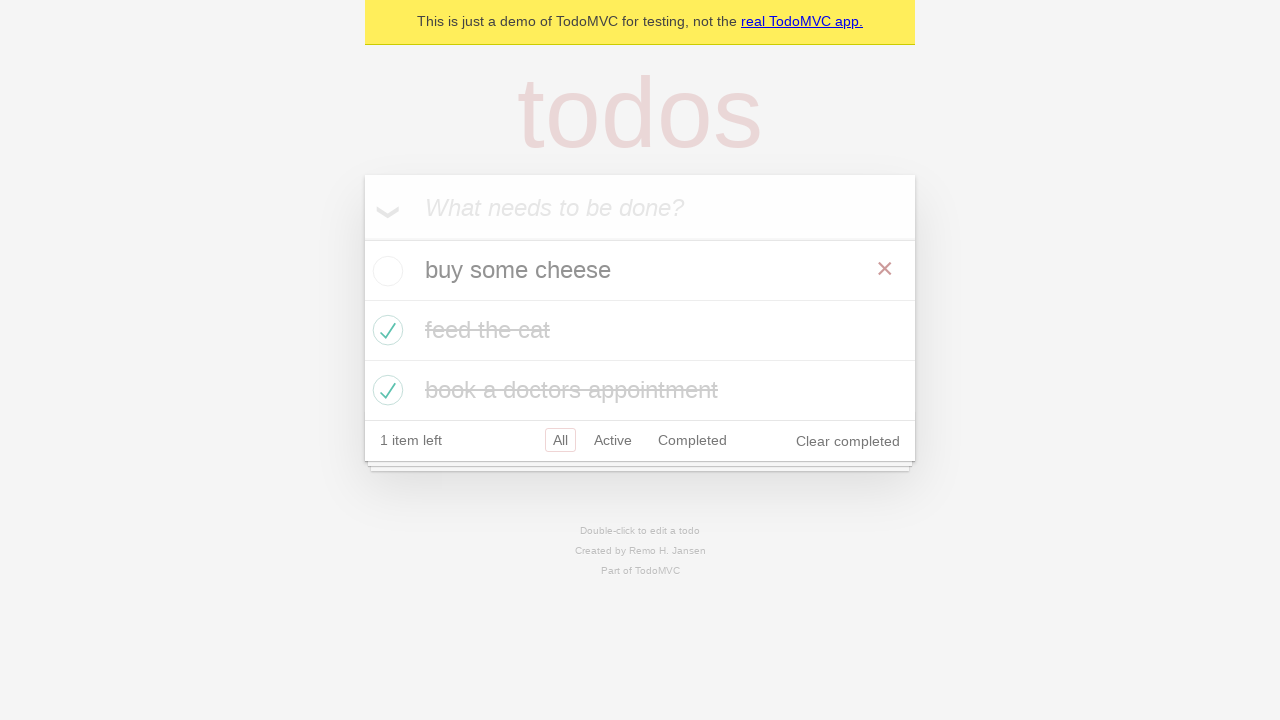

Checked first todo item checkbox again at (385, 271) on internal:testid=[data-testid="todo-item"s] >> nth=0 >> internal:role=checkbox
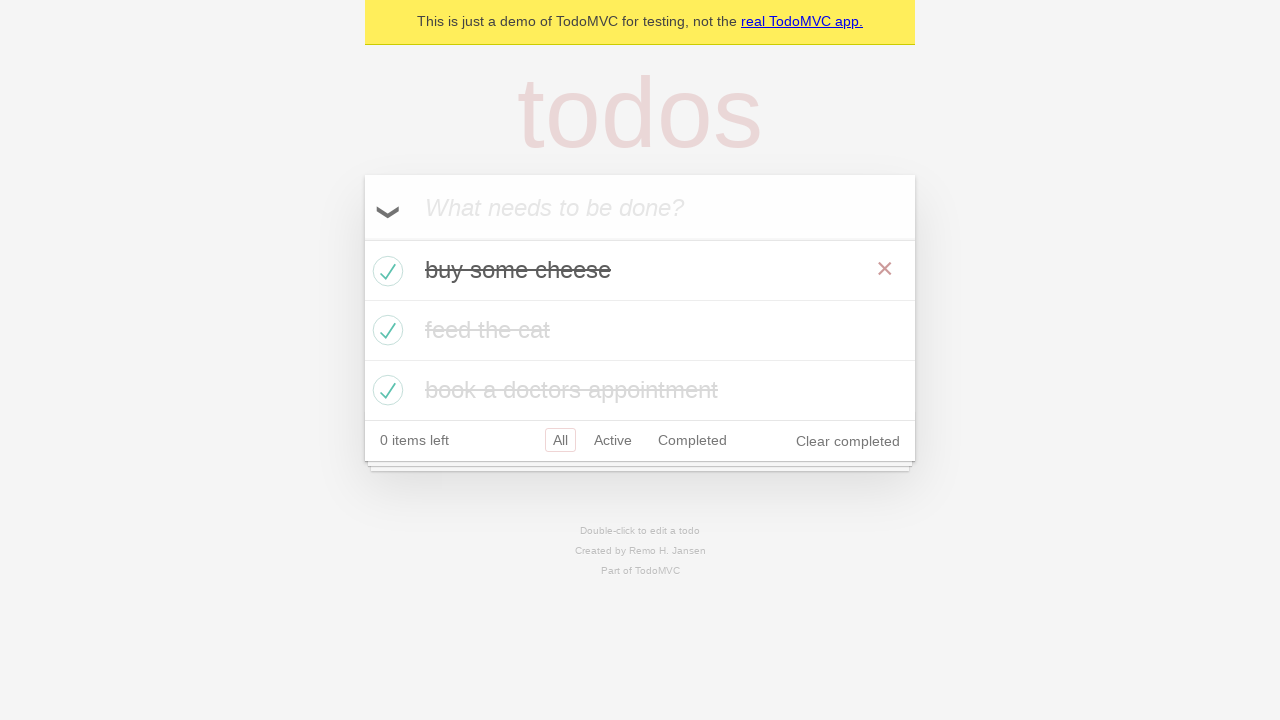

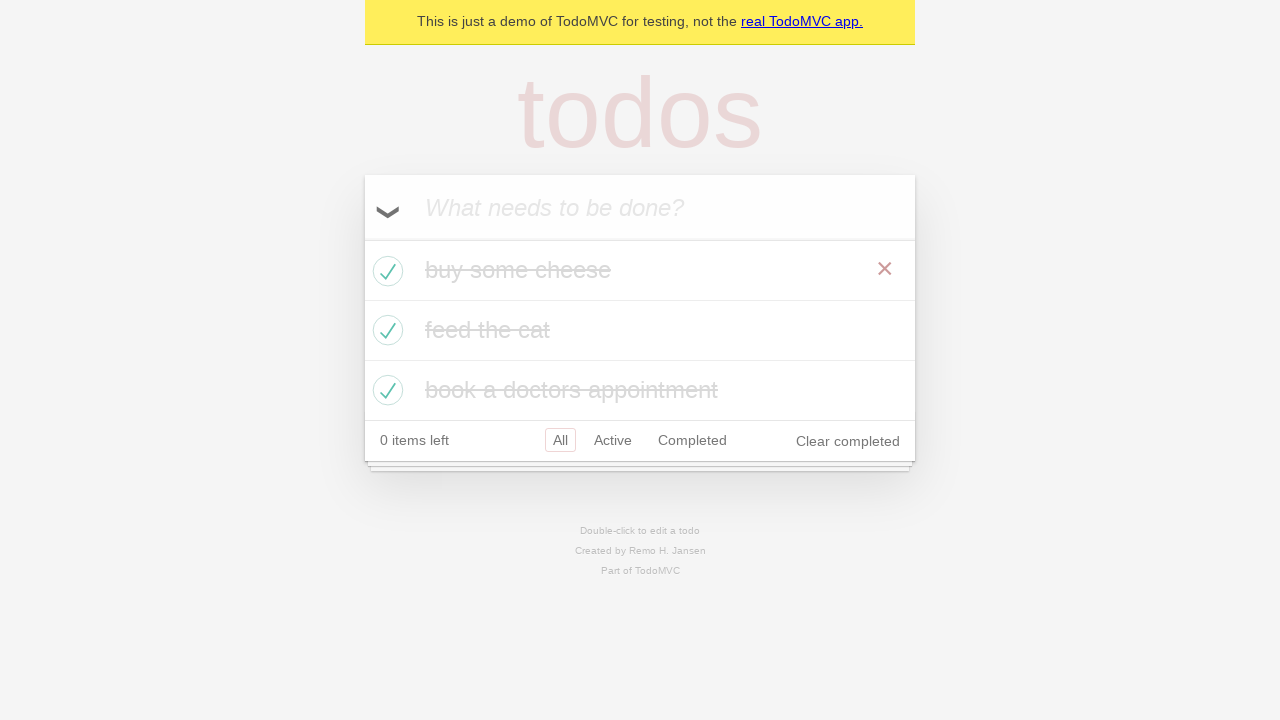